Tests the Broken Images page by navigating to it and checking for images that fail to load properly

Starting URL: https://the-internet.herokuapp.com/

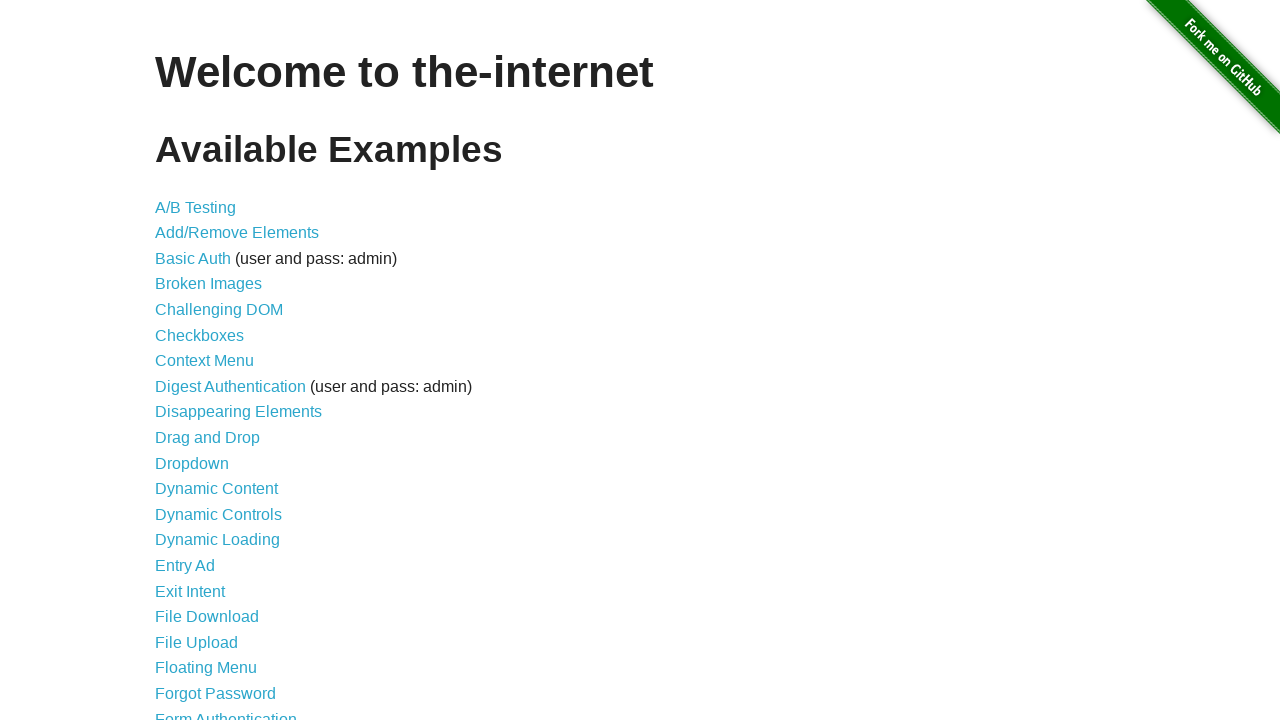

Clicked on Broken Images link at (208, 284) on a:has-text('Broken Images')
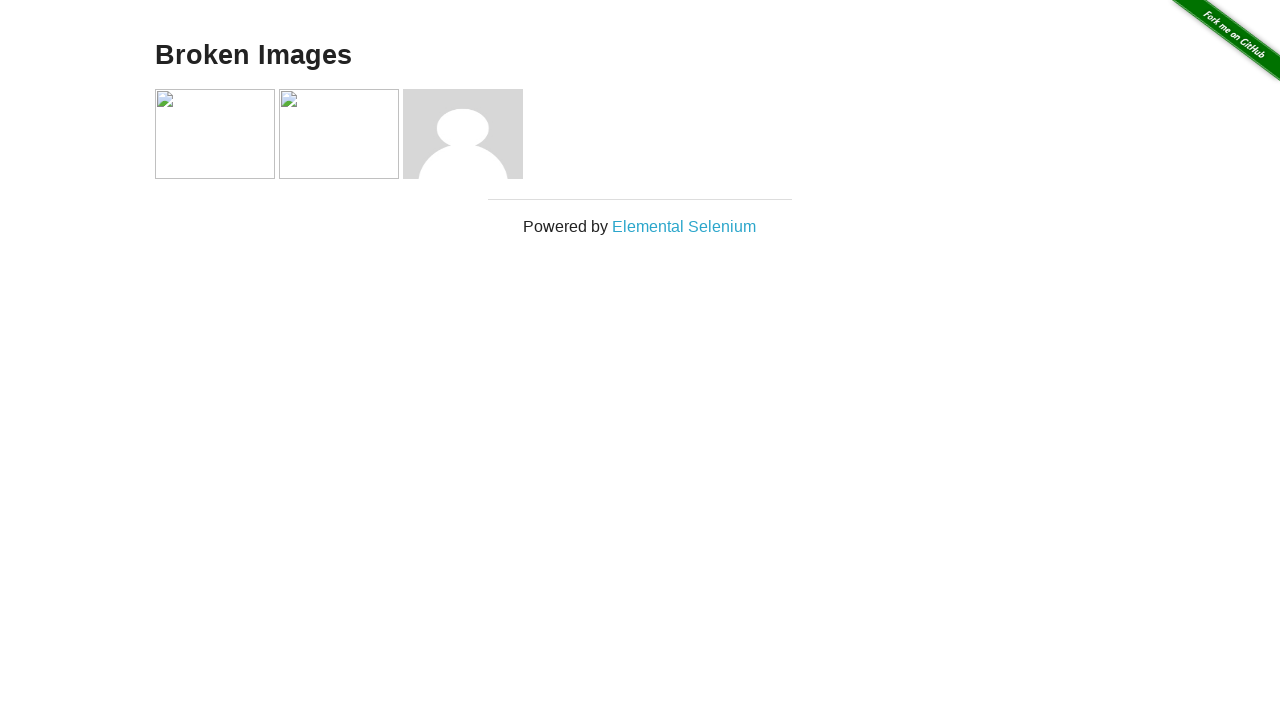

Waited for navigation to Broken Images page
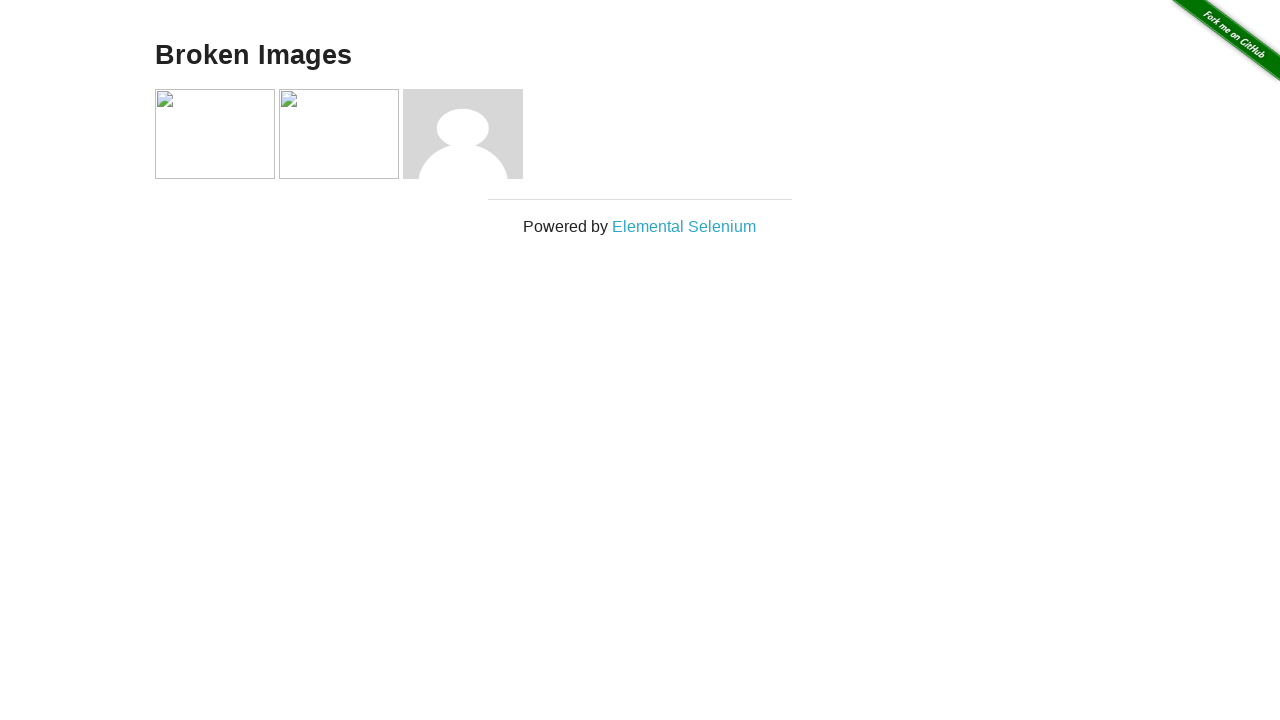

Waited for images to be present on the page
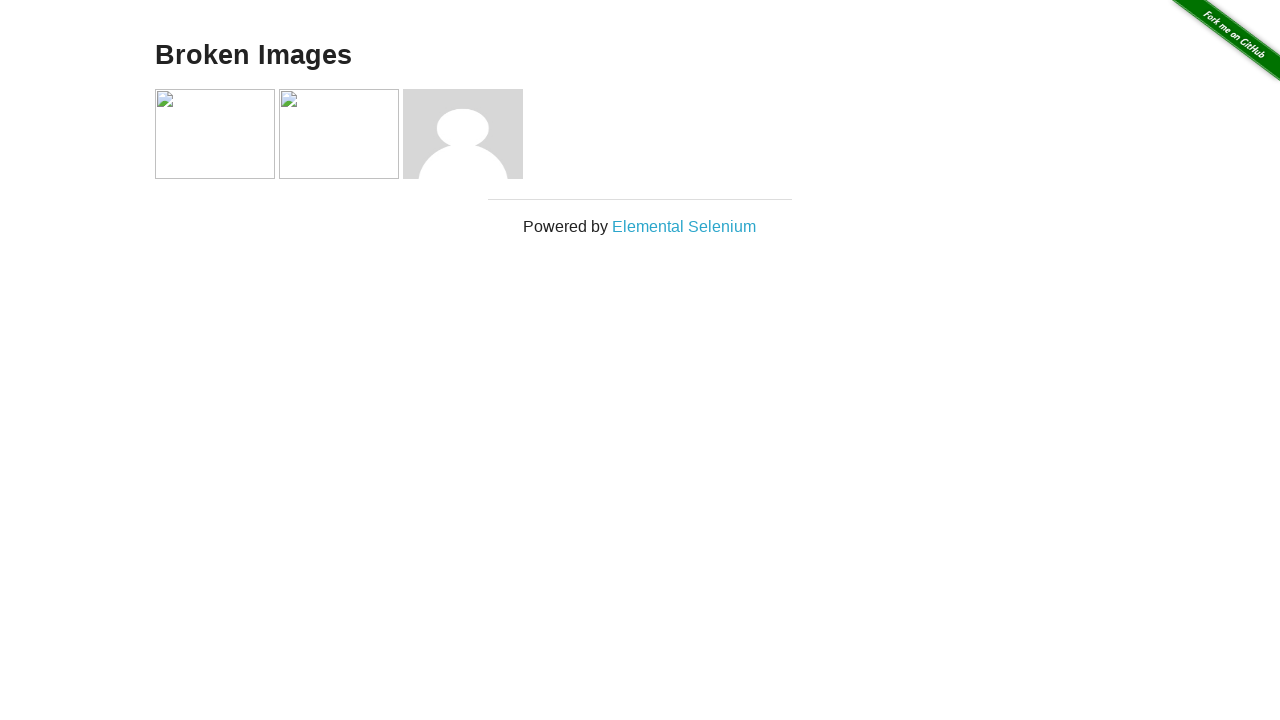

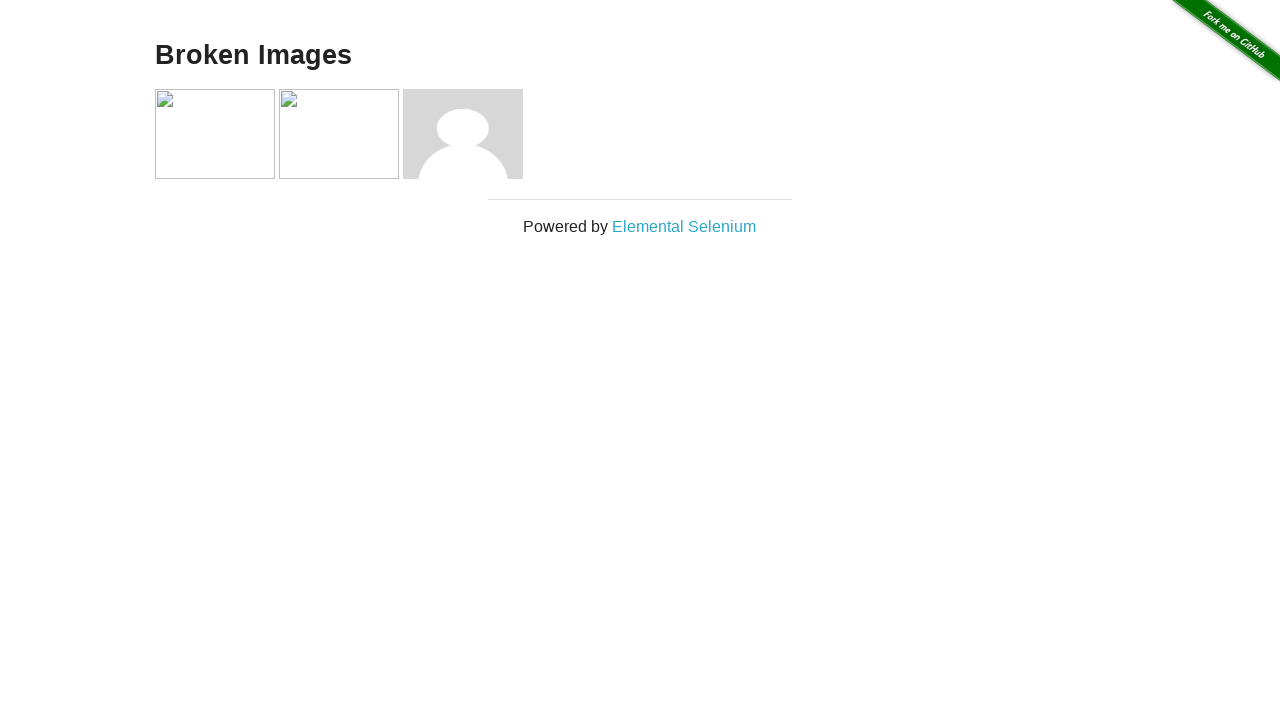